Tests website navigation by clicking through various menu links including Wood, Plastic, Samples, Testimonials, FAQ, and Contact Us pages.

Starting URL: http://penisland.net/

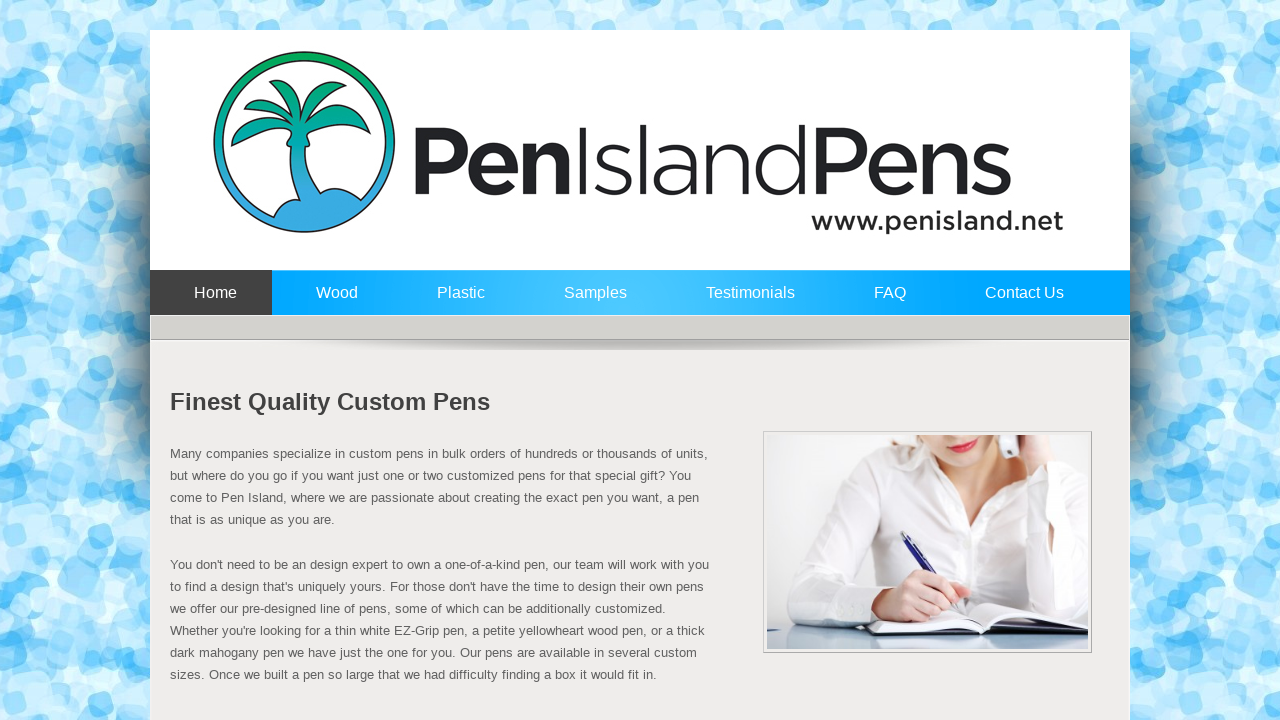

Clicked Wood menu link at (332, 302) on a:text('Wood')
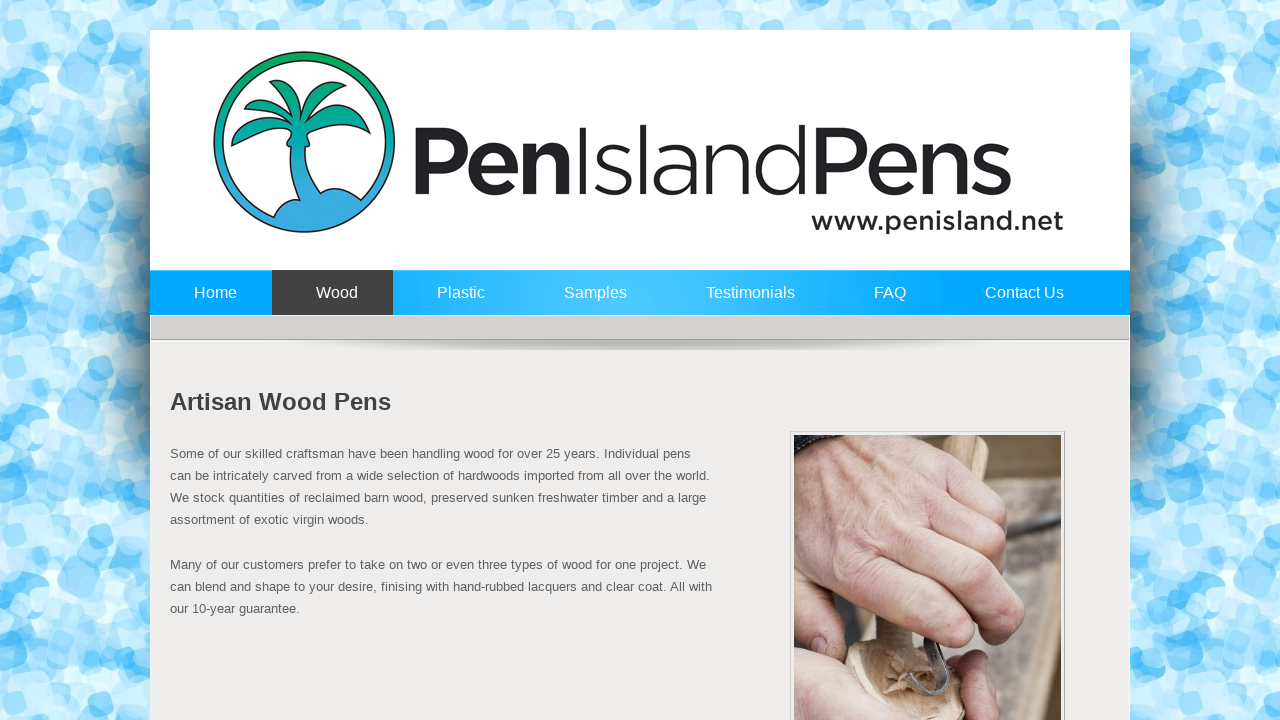

Clicked Plastic menu link at (456, 302) on a:text('Plastic')
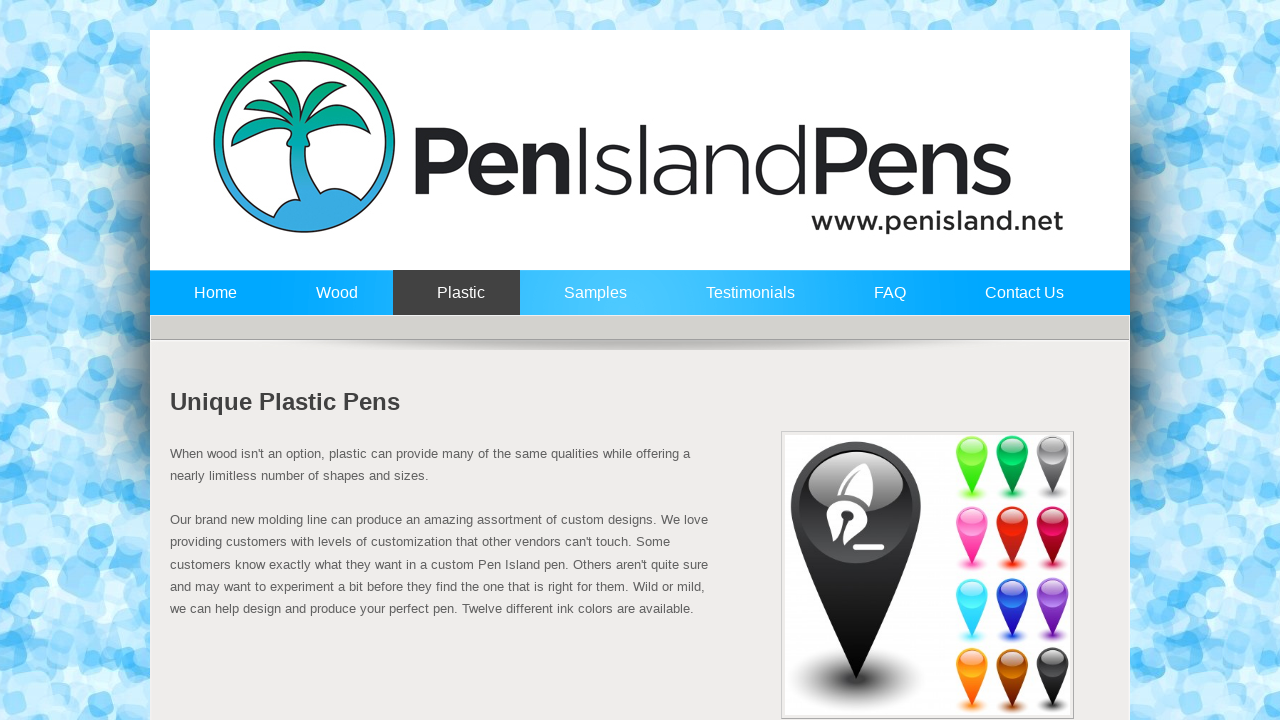

Clicked Samples menu link at (591, 302) on a:text('Samples')
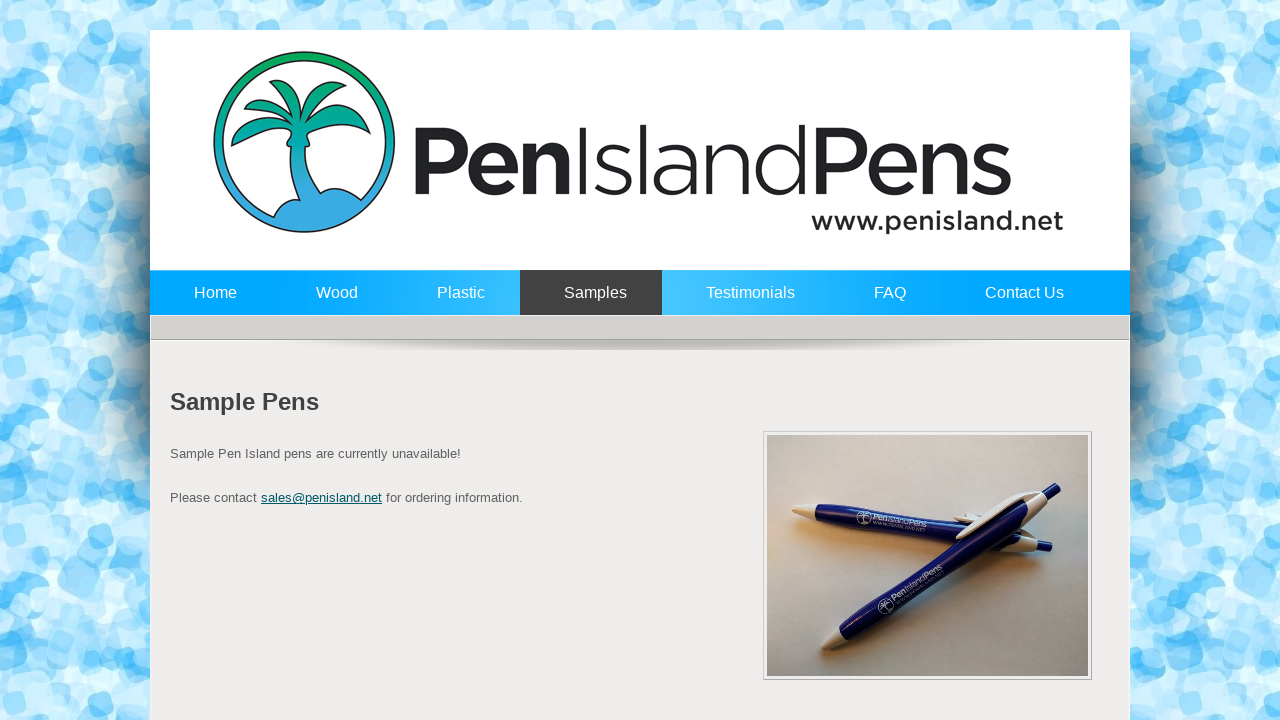

Clicked Testimonials menu link at (746, 302) on a:text('Testimonials')
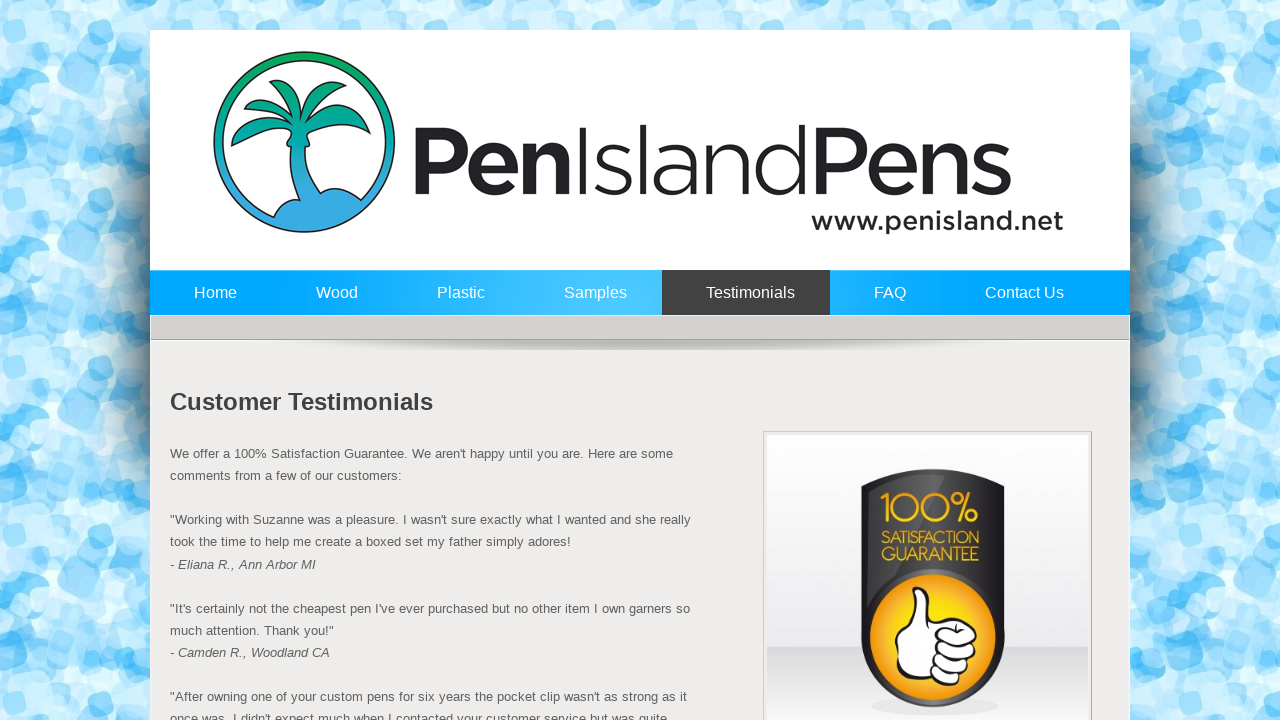

Clicked FAQ menu link at (886, 302) on a:text('FAQ')
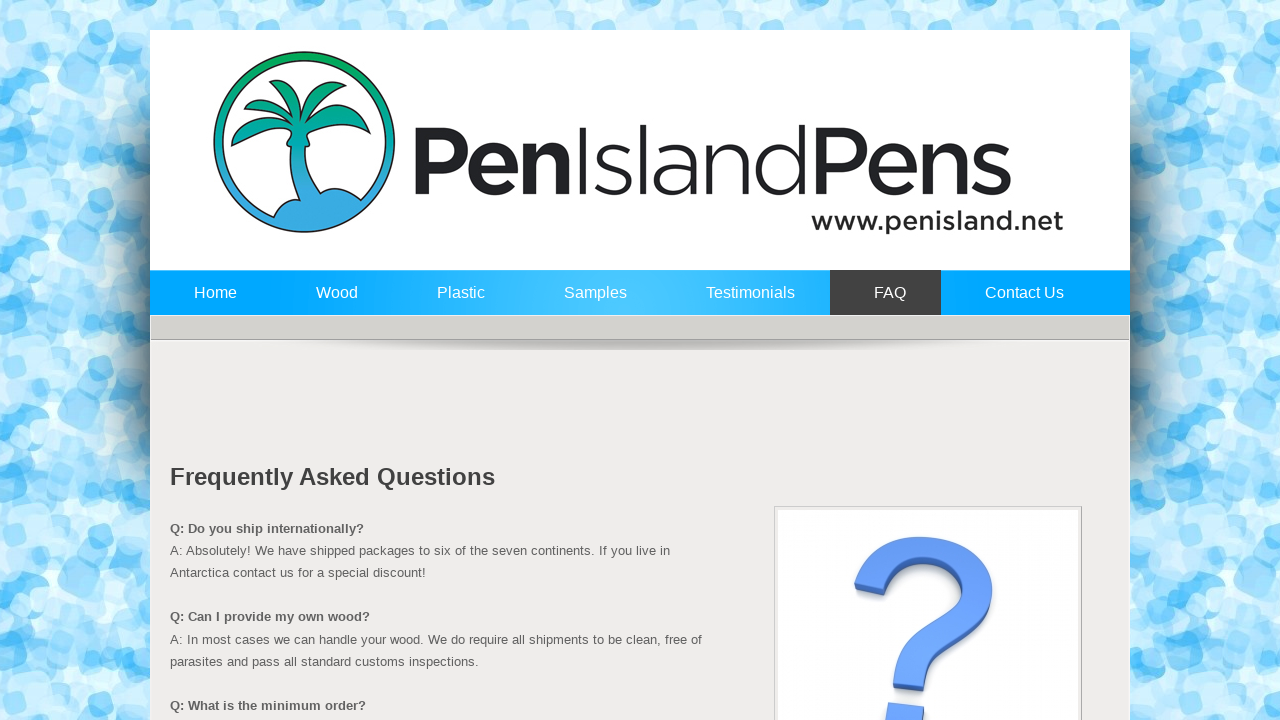

Clicked Contact Us menu link at (1020, 302) on a:text('Contact Us')
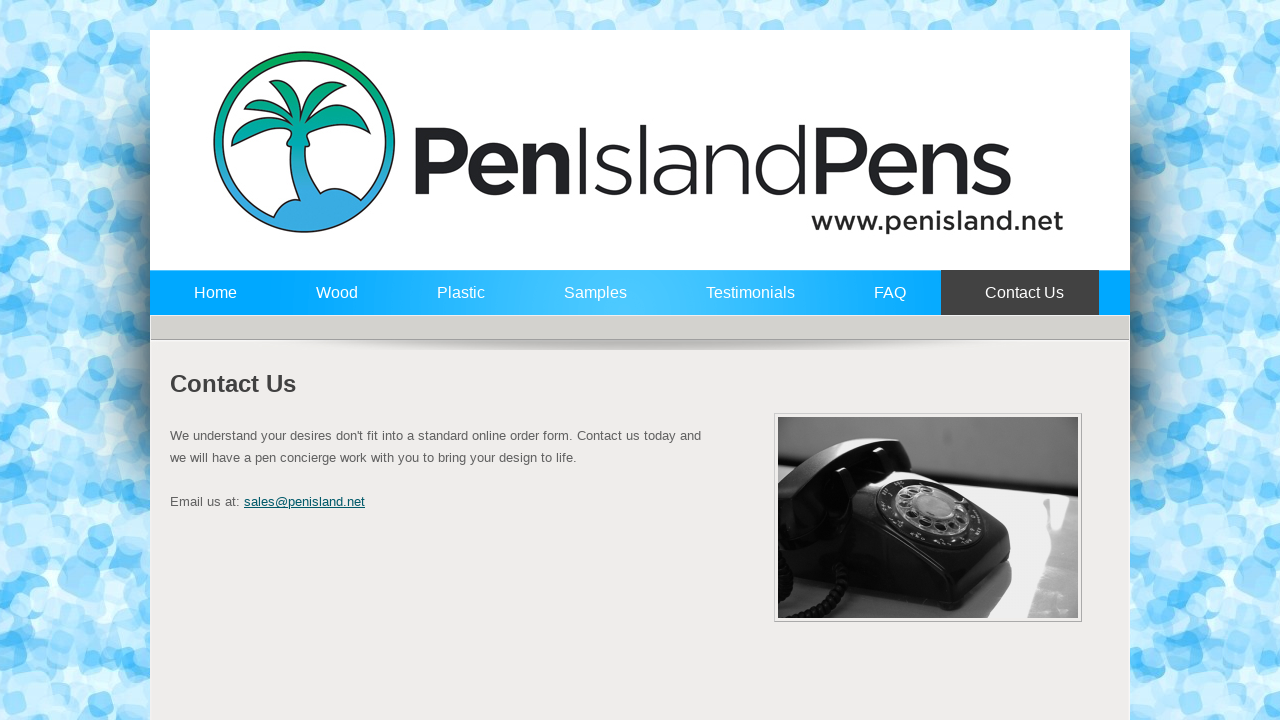

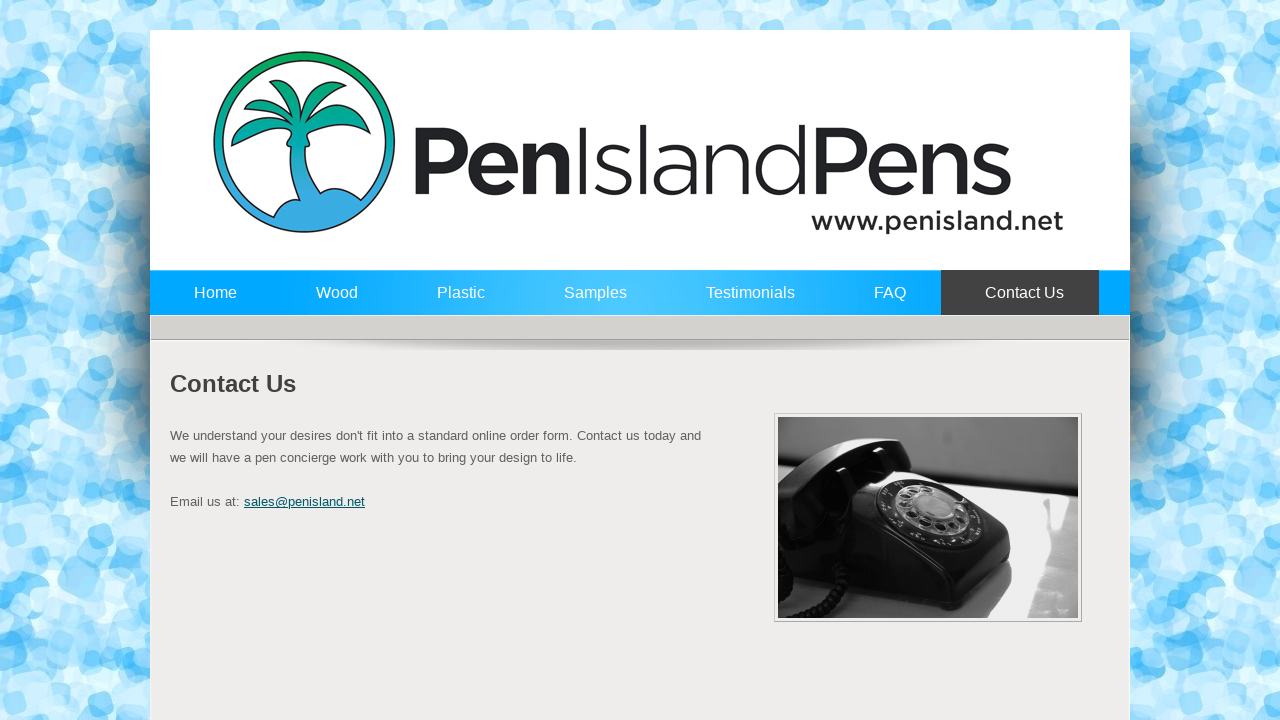